Tests that the Task Manager demo page loads correctly and displays the expected daily tip message "Stay focused and prioritize your most important tasks!" in the Daily Tip card.

Starting URL: https://demo.visionect.com/tasks/index.html

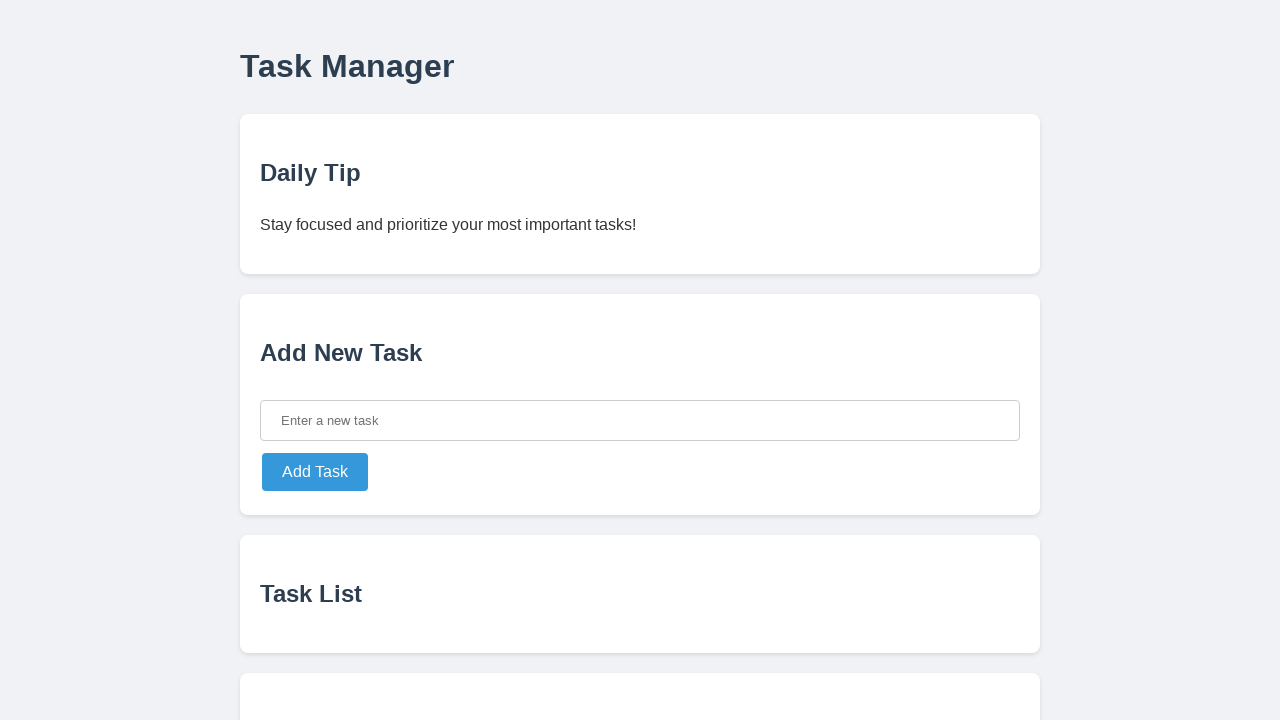

Navigated to Task Manager demo page
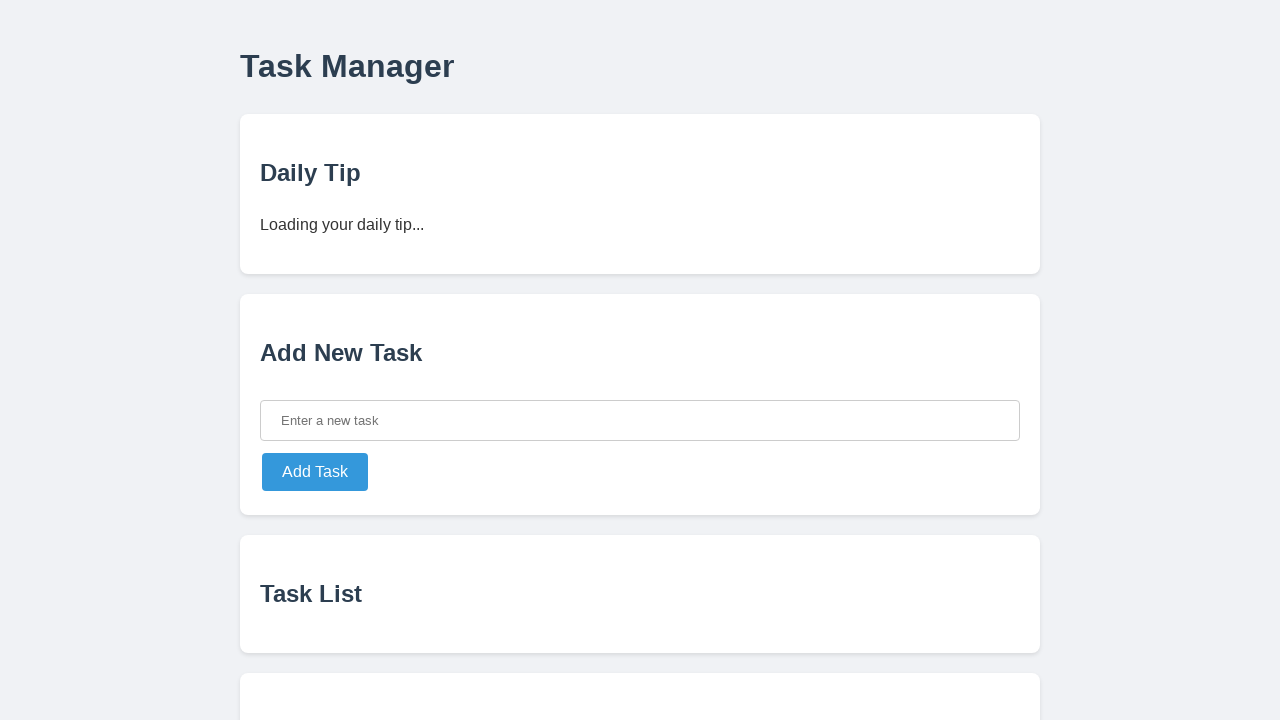

Located Daily Tip card element
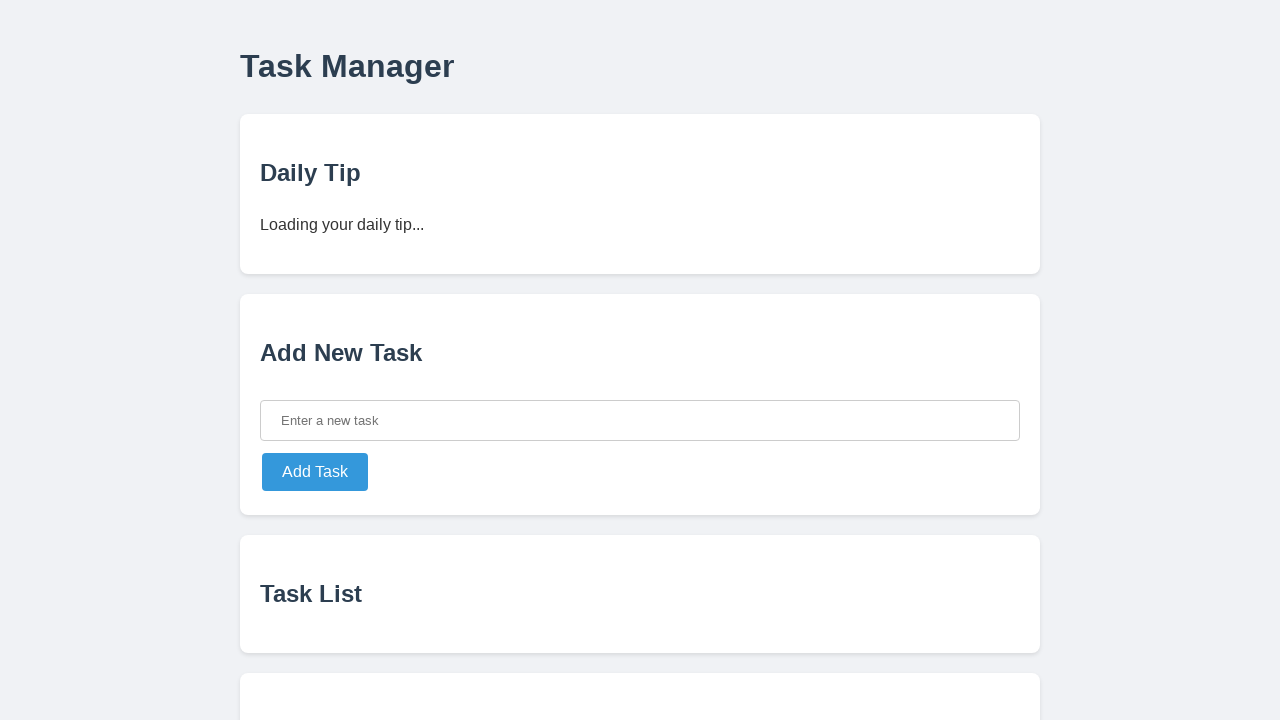

Located tip text element within Daily Tip card
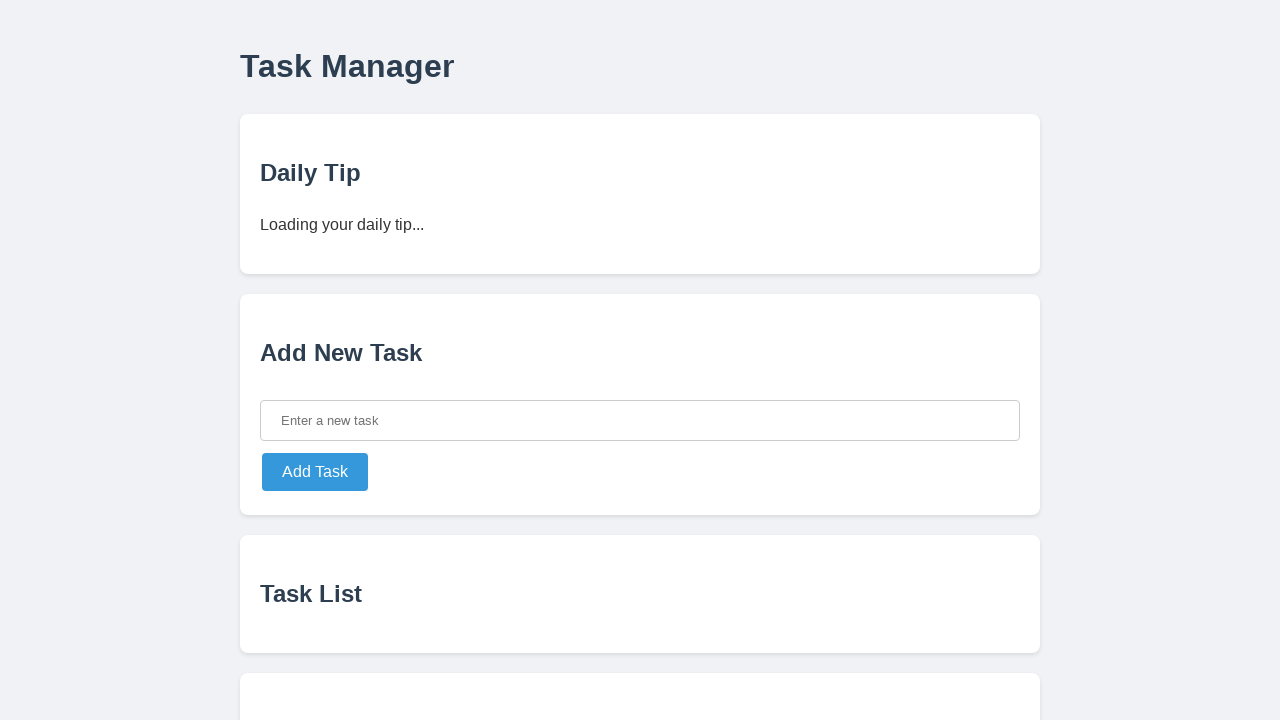

Verified Daily Tip text matches expected message: 'Stay focused and prioritize your most important tasks!'
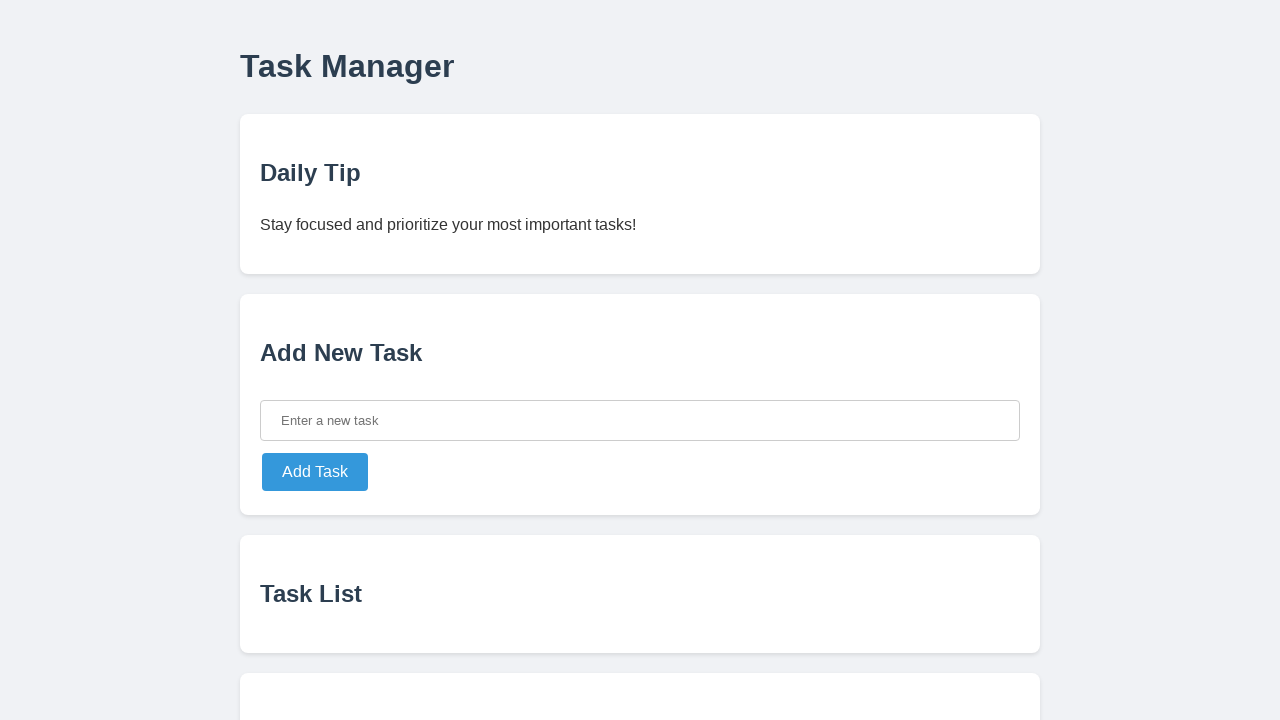

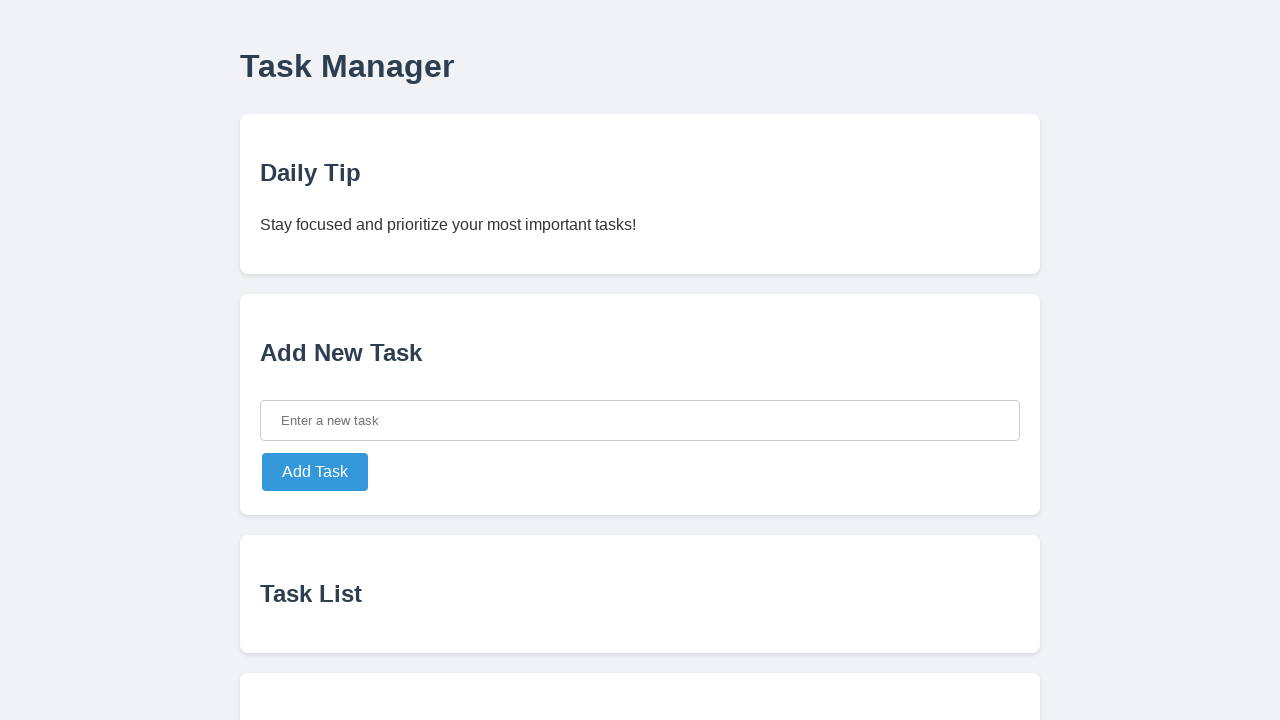